Tests hovering over navigation menu elements and verifying their text content

Starting URL: https://the-internet.herokuapp.com/disappearing_elements

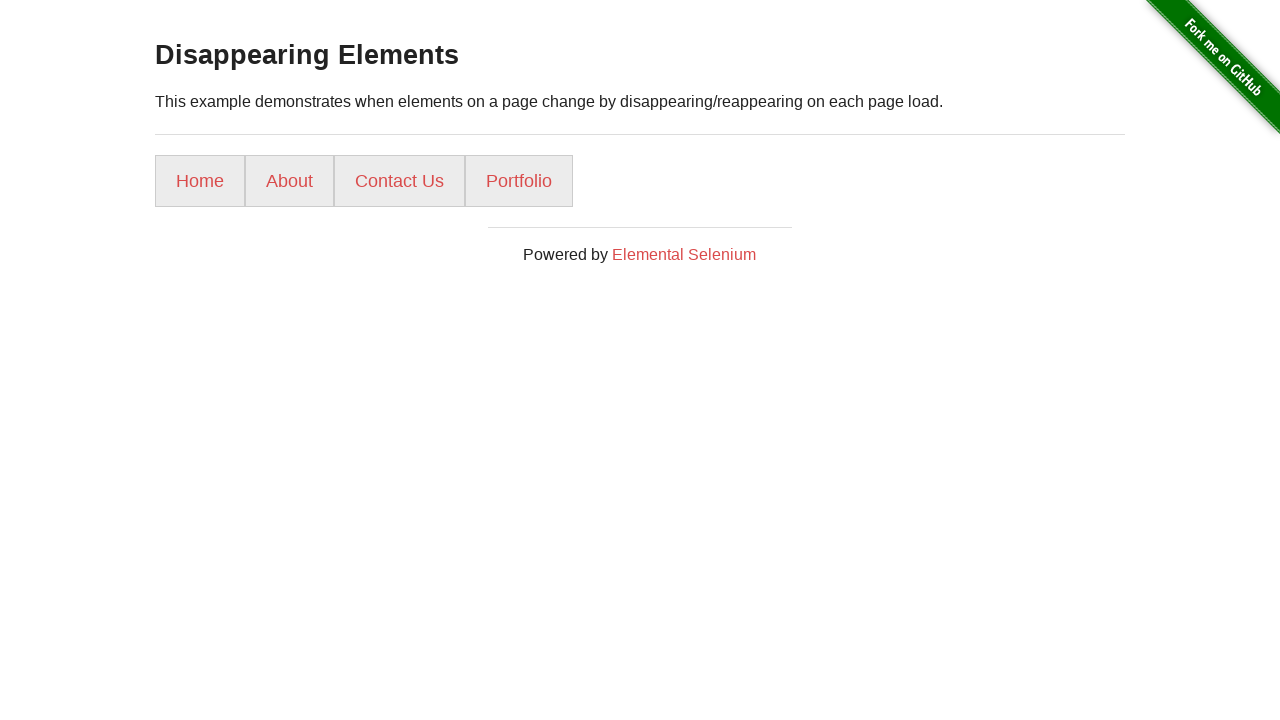

Waited for navigation menu elements to load
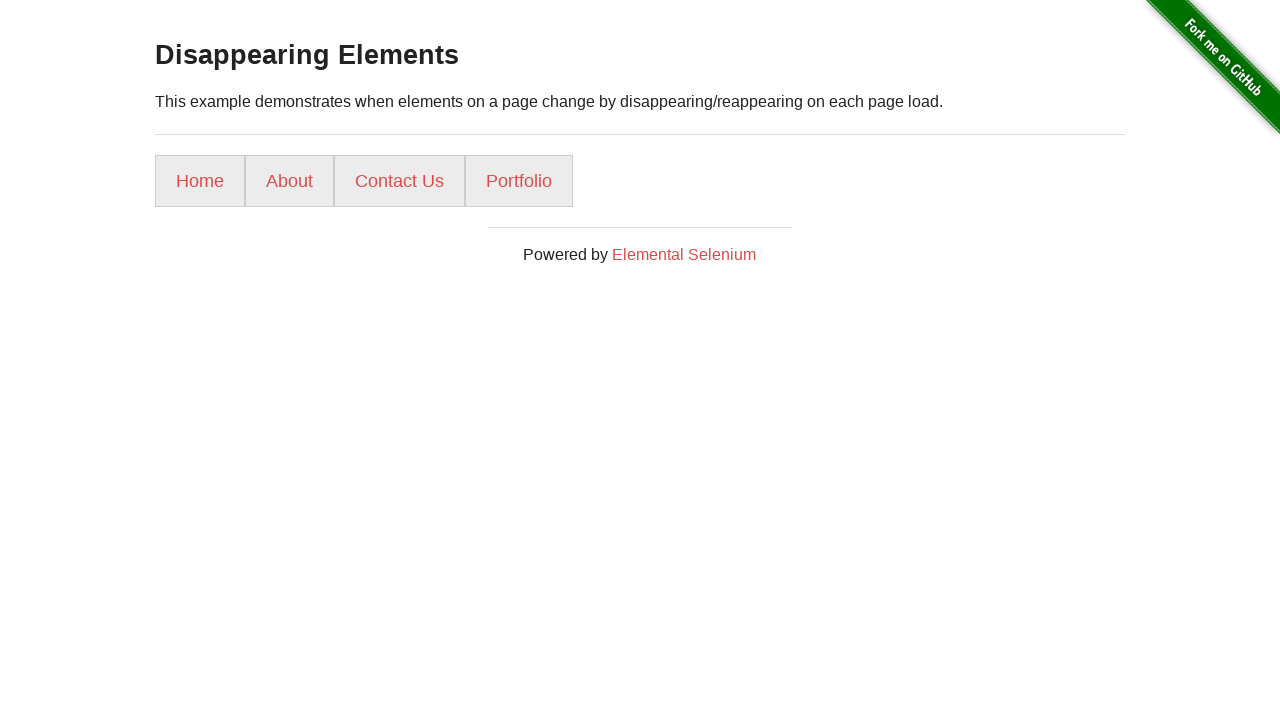

Hovered over Home navigation menu element at (200, 181) on xpath=//*[@id="content"]/div/ul/li[1]/a
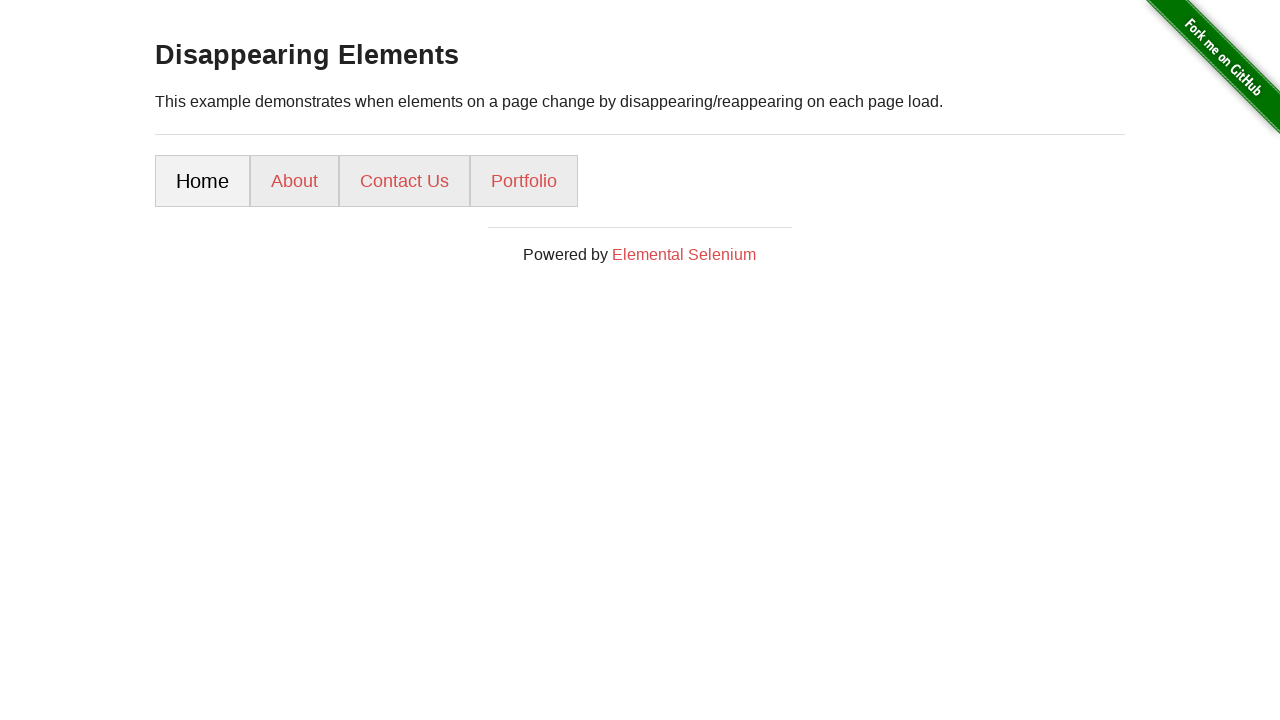

Hovered over About navigation menu element at (294, 181) on xpath=//*[@id="content"]/div/ul/li[2]
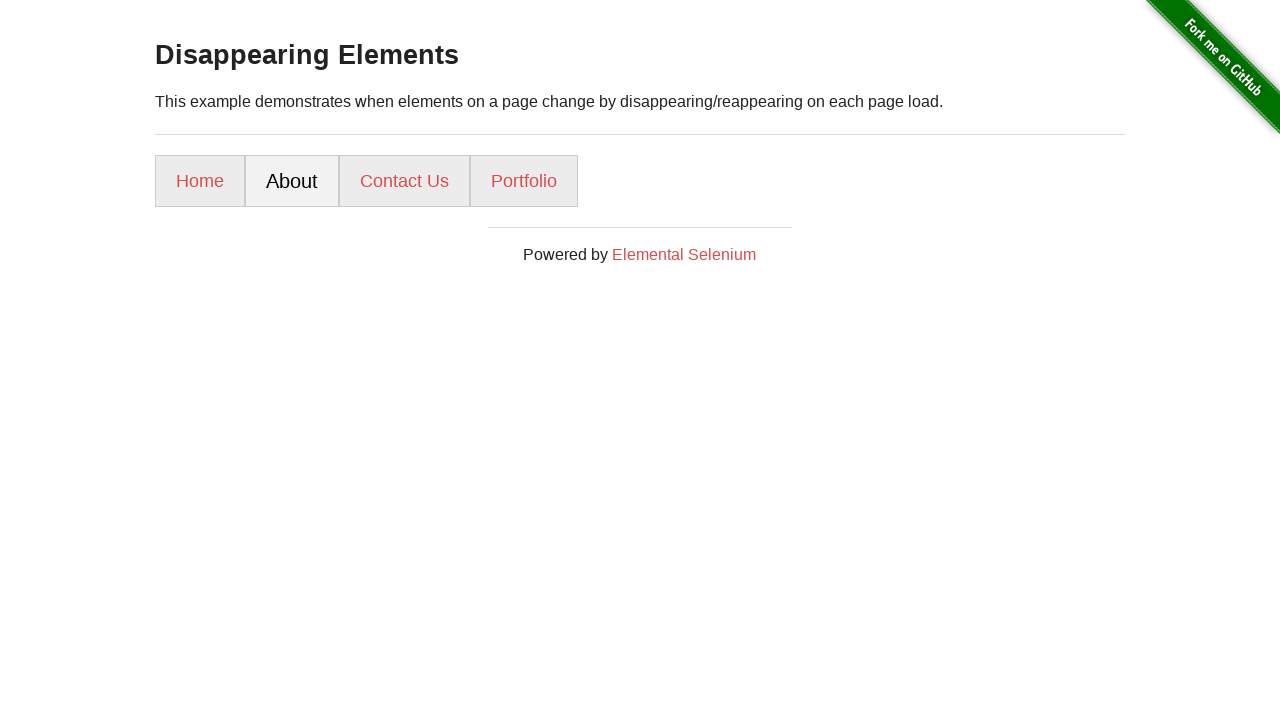

Hovered over Contact Us navigation menu element at (404, 181) on xpath=//*[@id="content"]/div/ul/li[3]/a
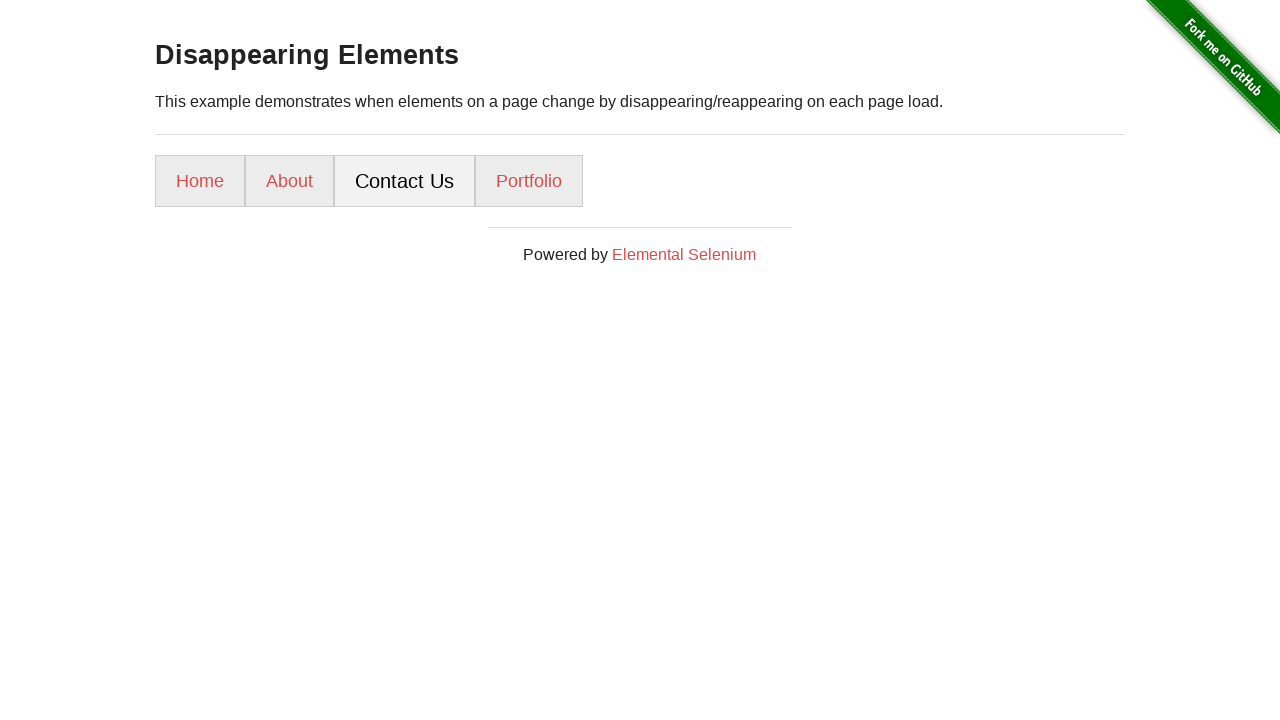

Hovered over Portfolio navigation menu element at (529, 181) on xpath=//*[@id="content"]/div/ul/li[4]/a
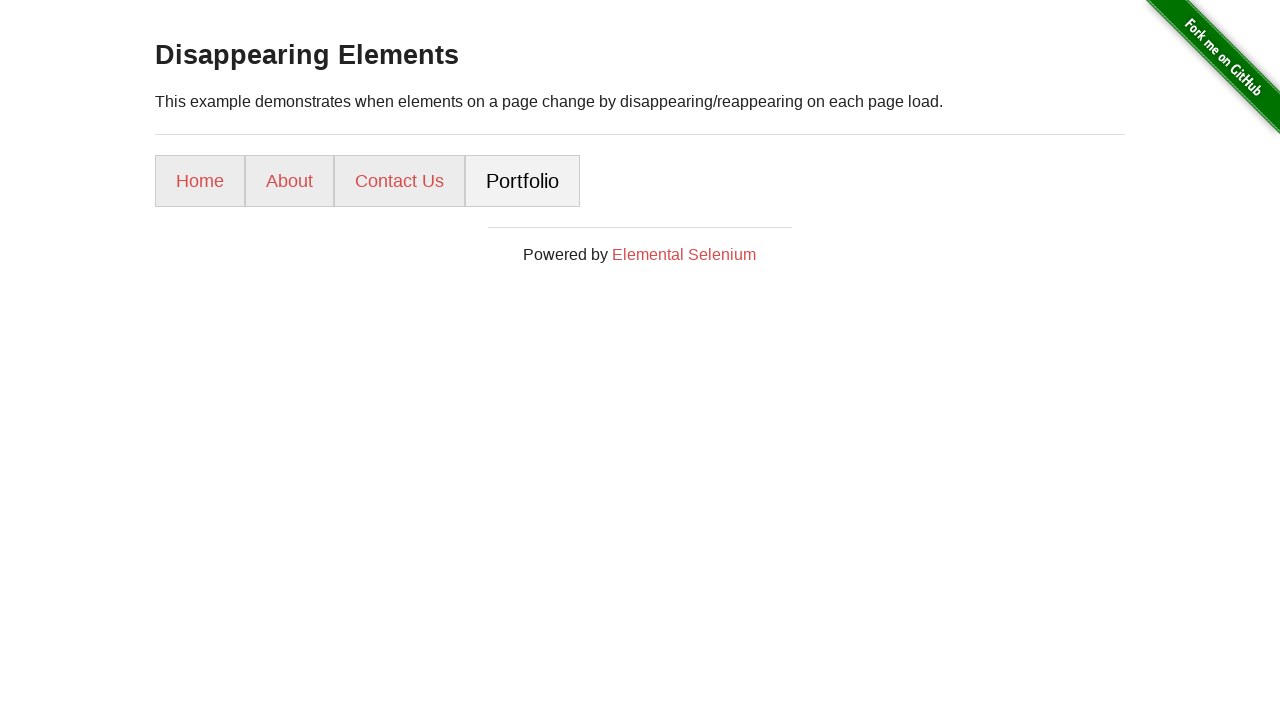

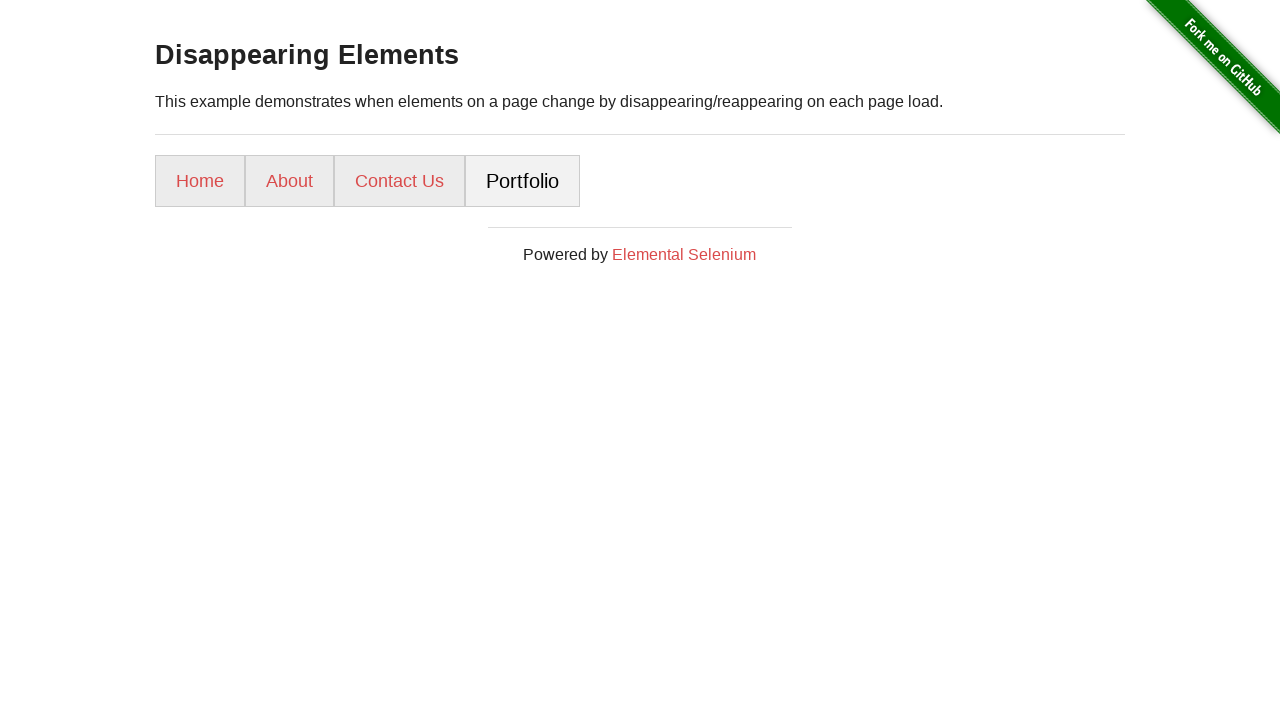